Tests a wait/verify functionality by clicking a verify button and checking that a success message is displayed

Starting URL: http://suninjuly.github.io/wait2.html

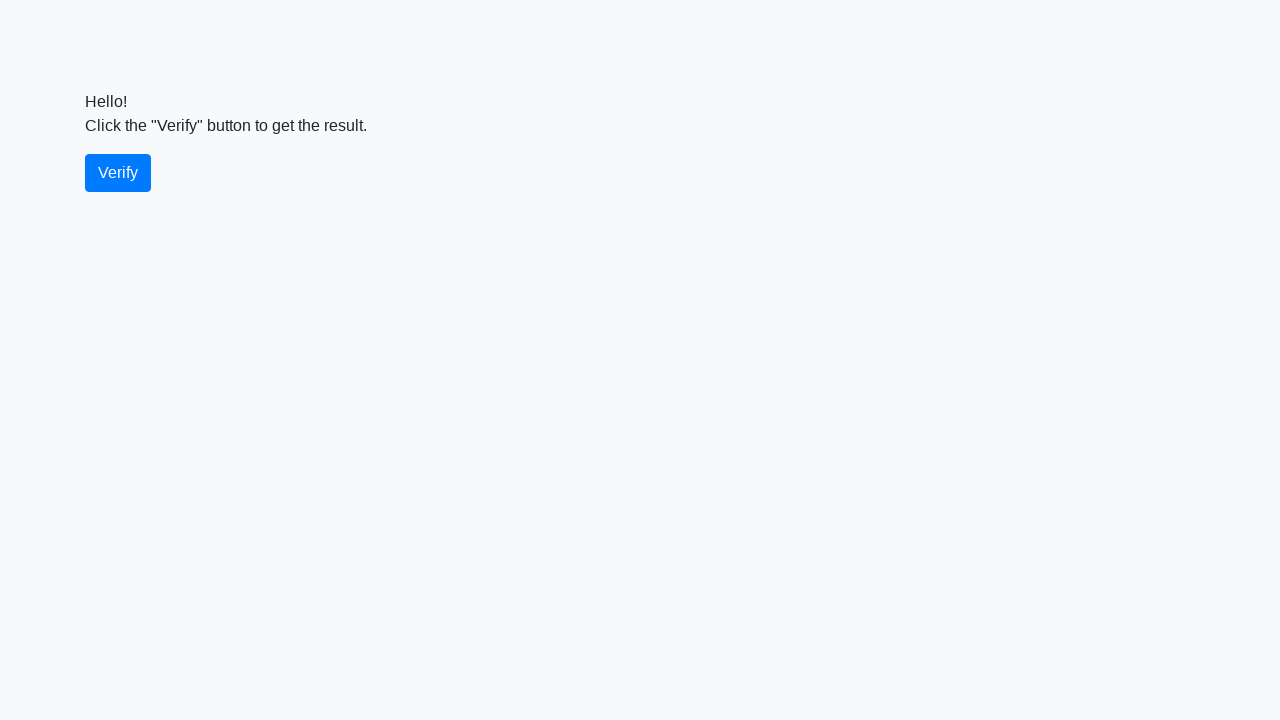

Clicked the verify button at (118, 173) on #verify
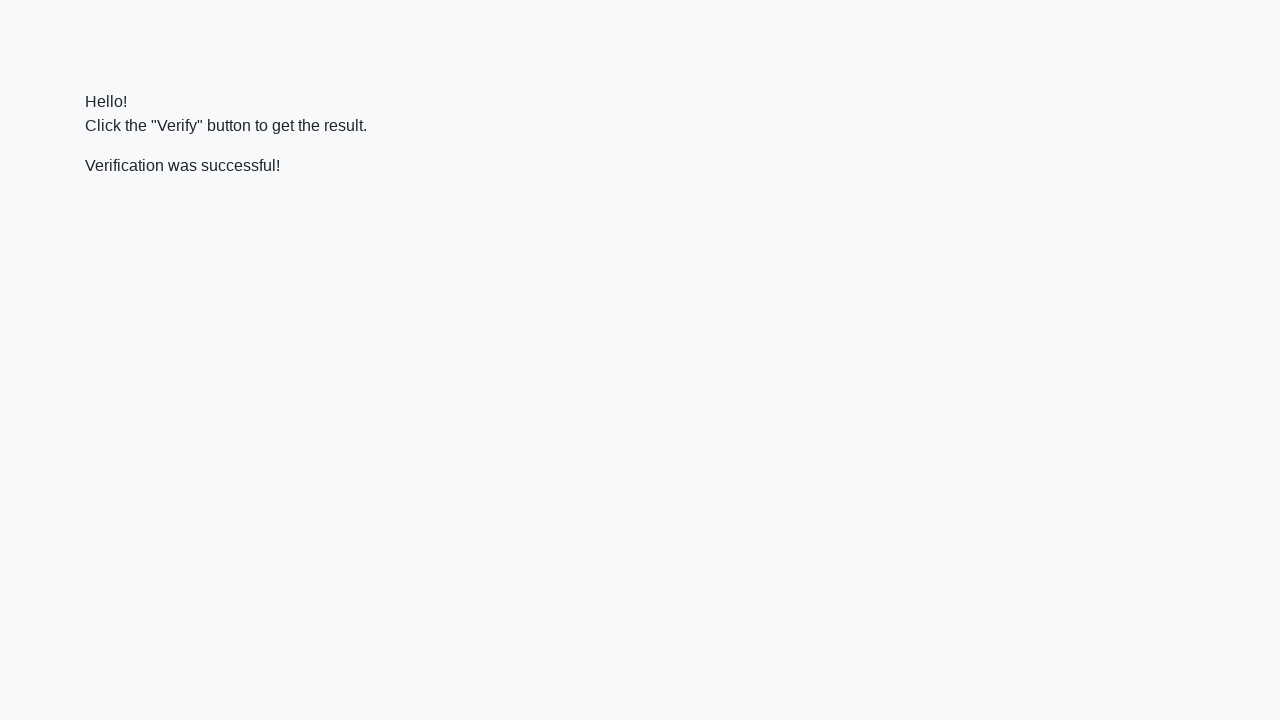

Located the verify message element
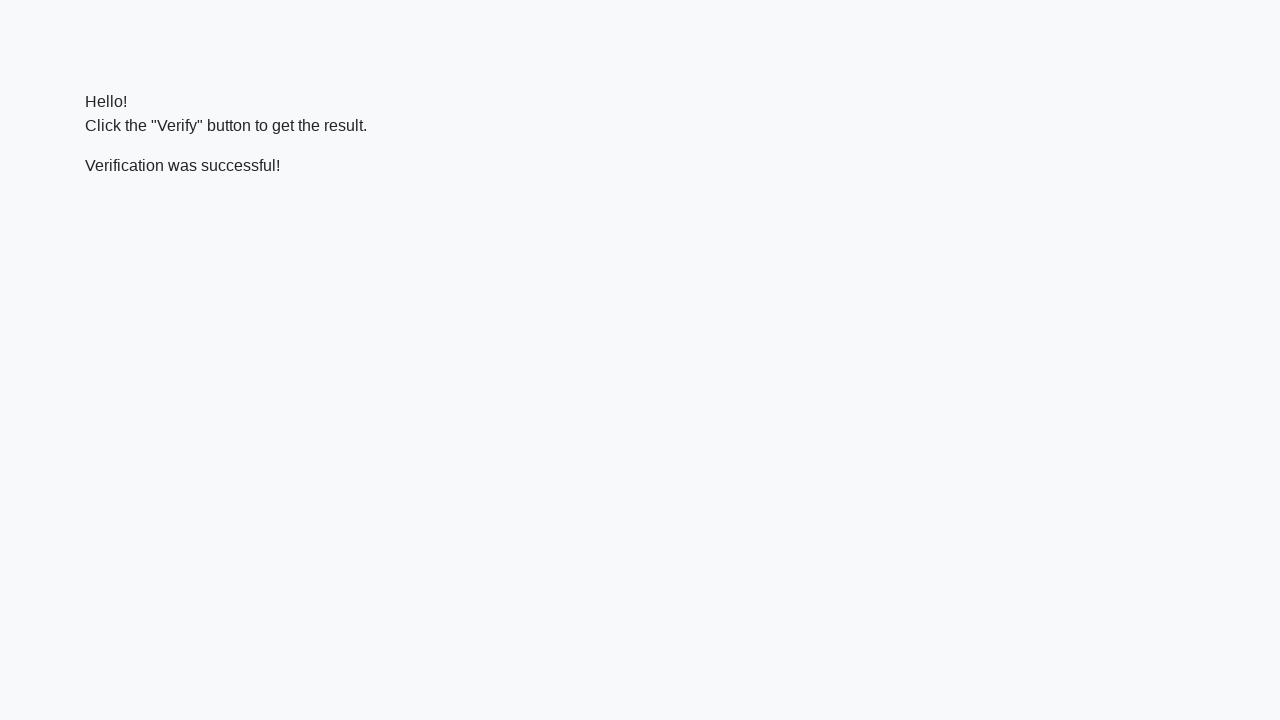

Waited for the success message to appear
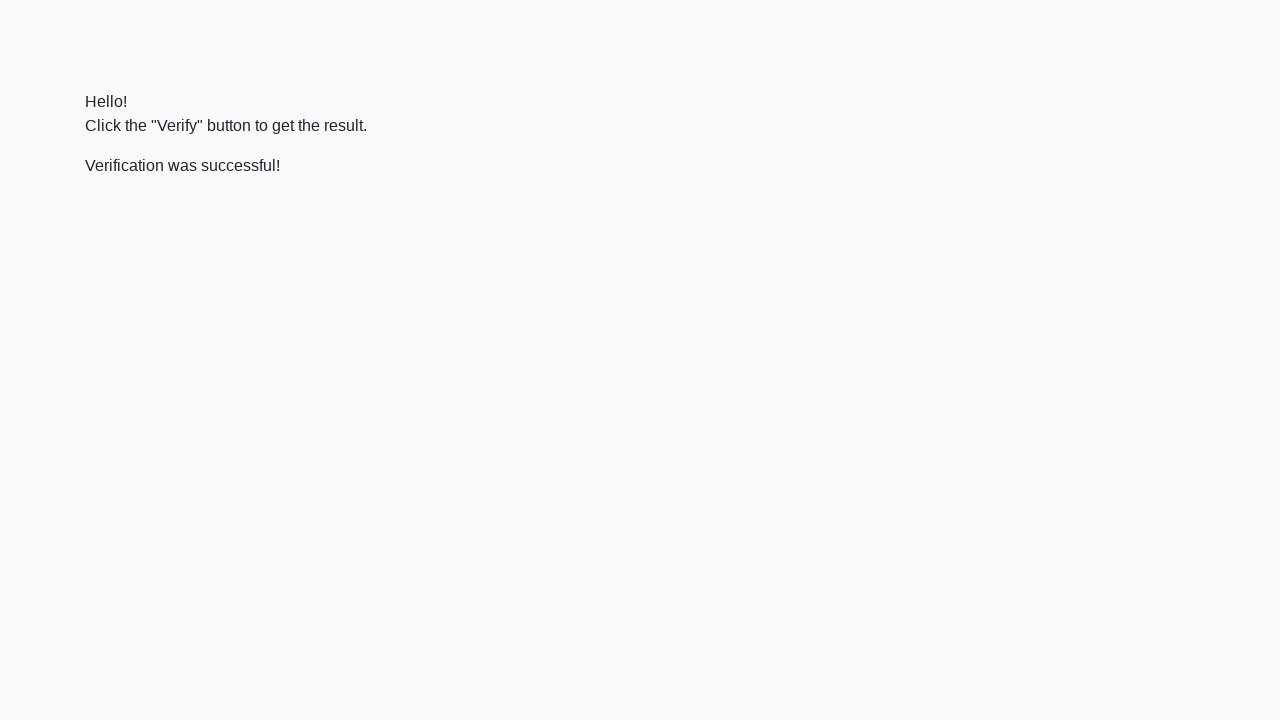

Verified that success message contains 'successful'
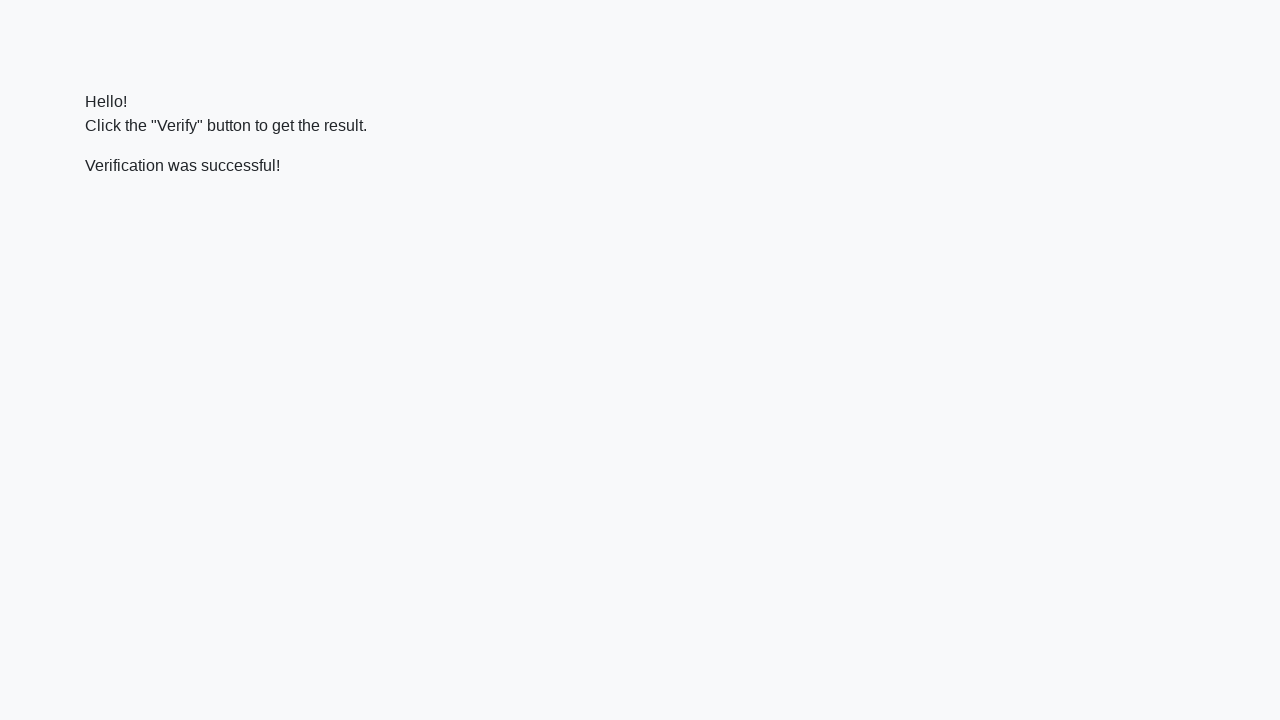

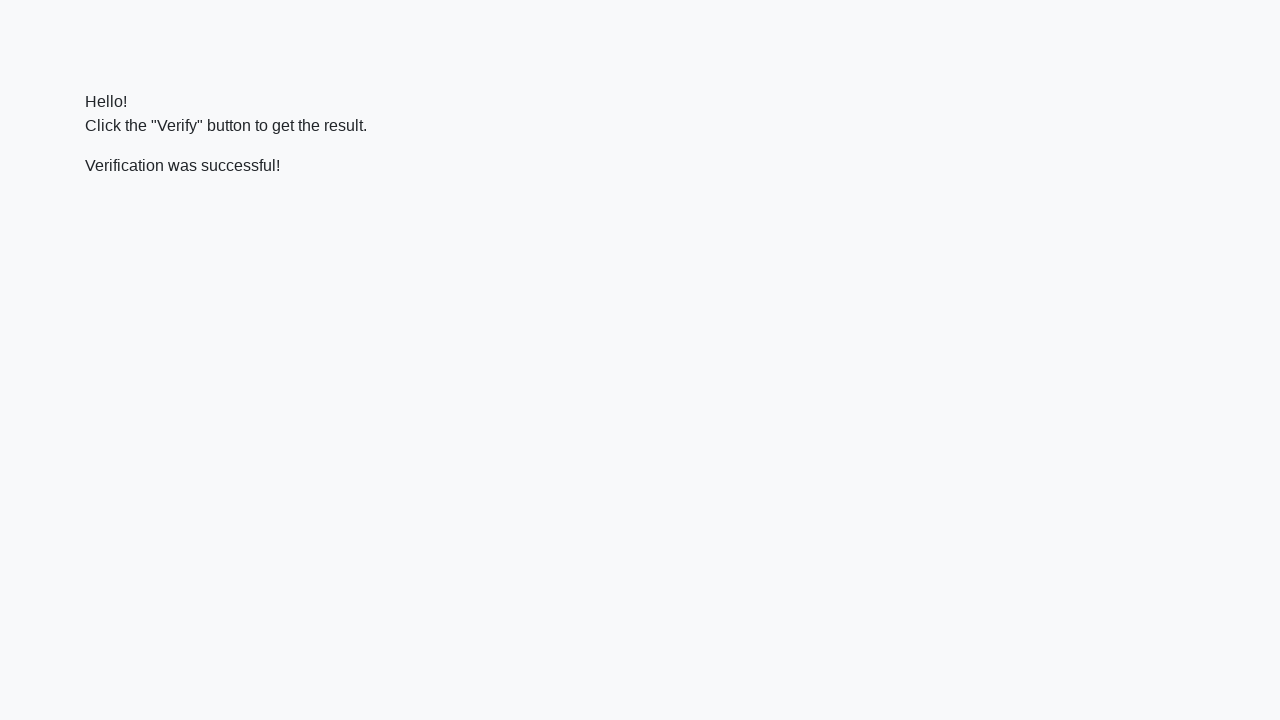